Tests signup form validation by attempting to register with an invalid email address format

Starting URL: https://selenium-blog.herokuapp.com/signup

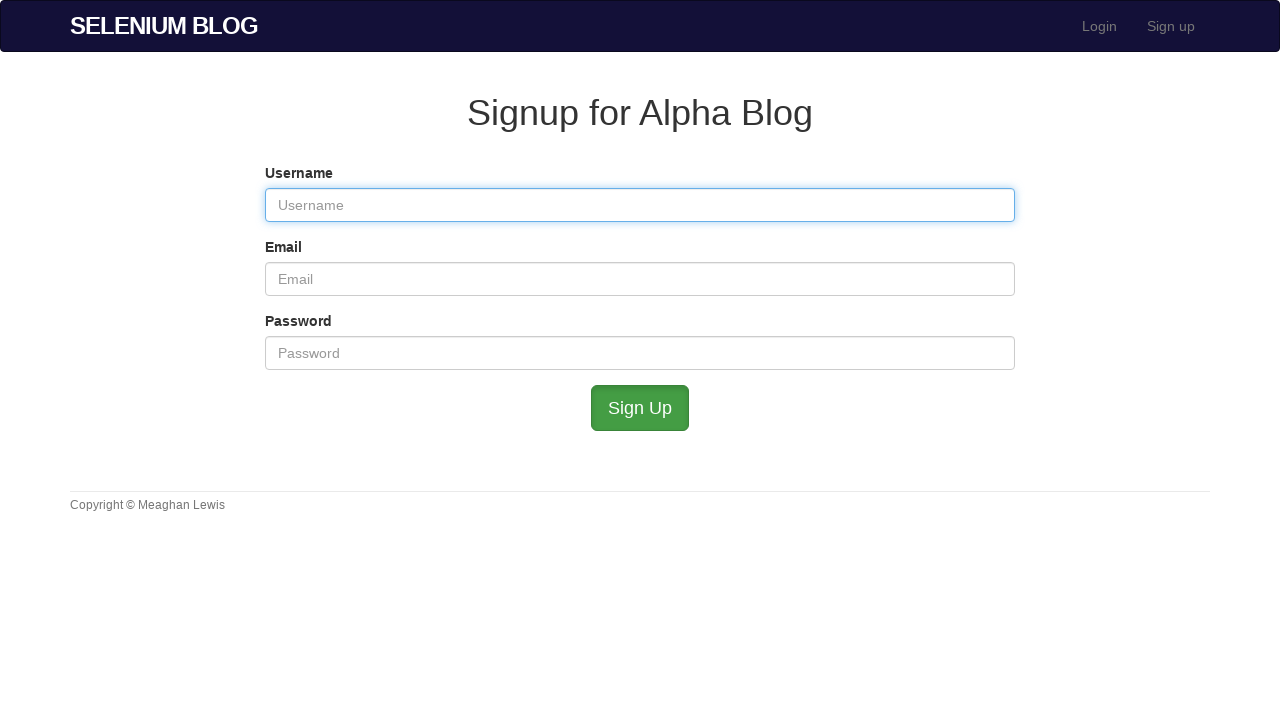

Filled username field with 'TestUser02' on #user_username
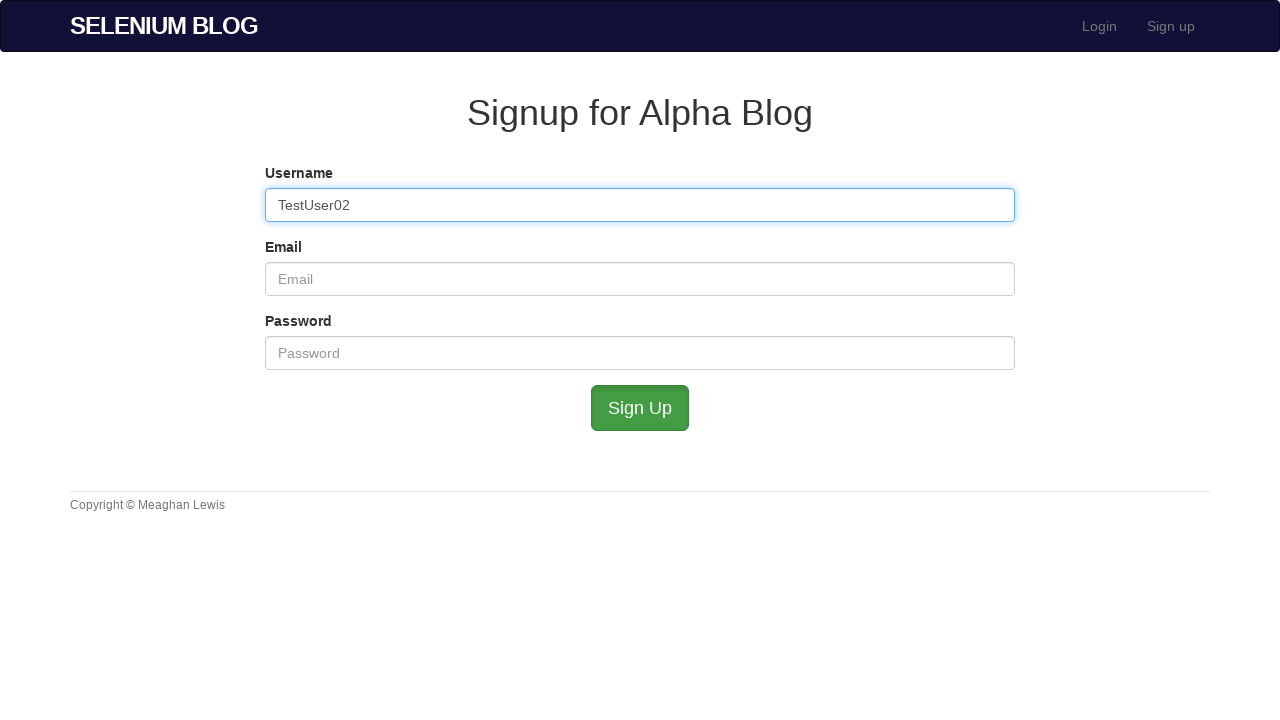

Filled email field with invalid format 'testuser02@invalid.o' on #user_email
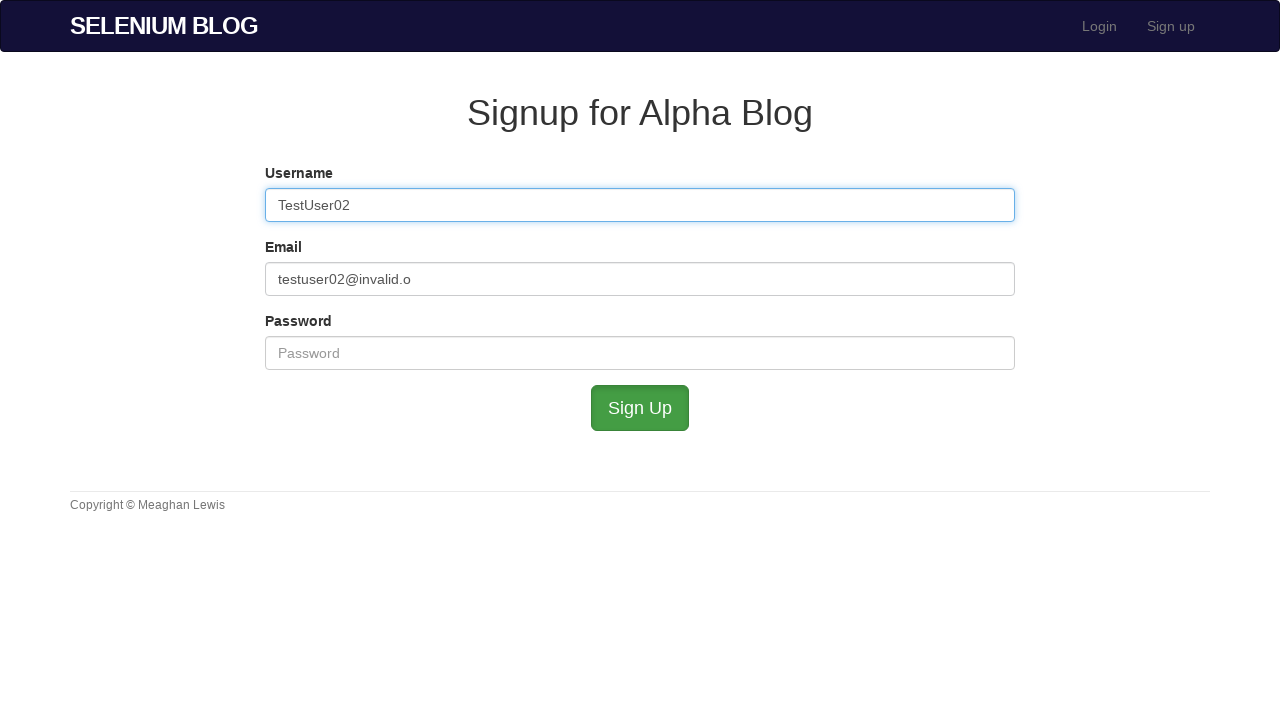

Filled password field with 'admin456' on #user_password
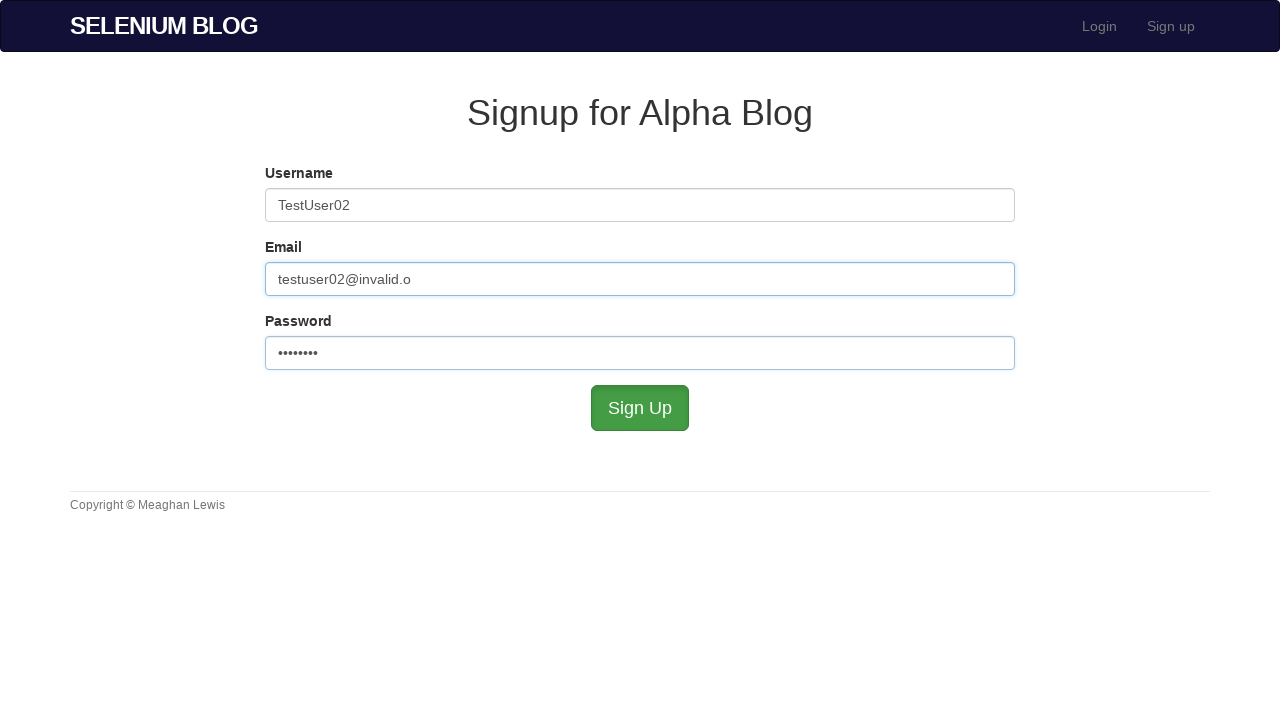

Clicked submit button to attempt signup with invalid email at (640, 408) on #submit
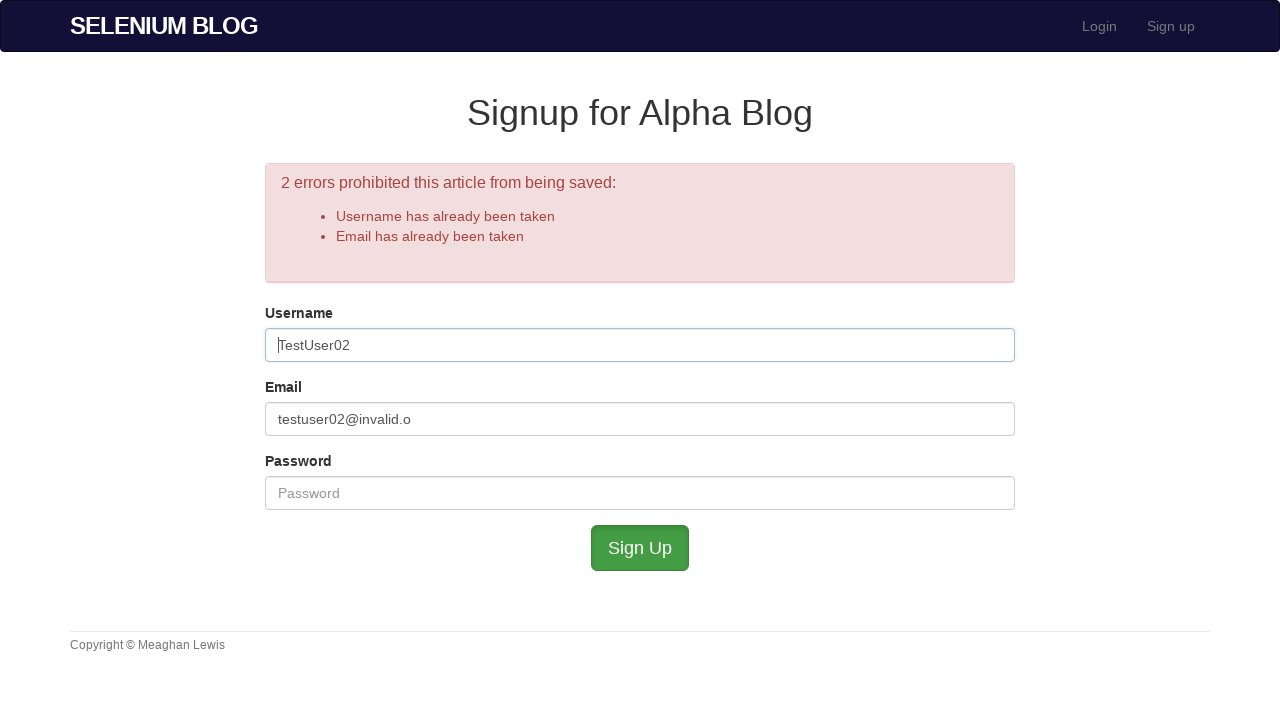

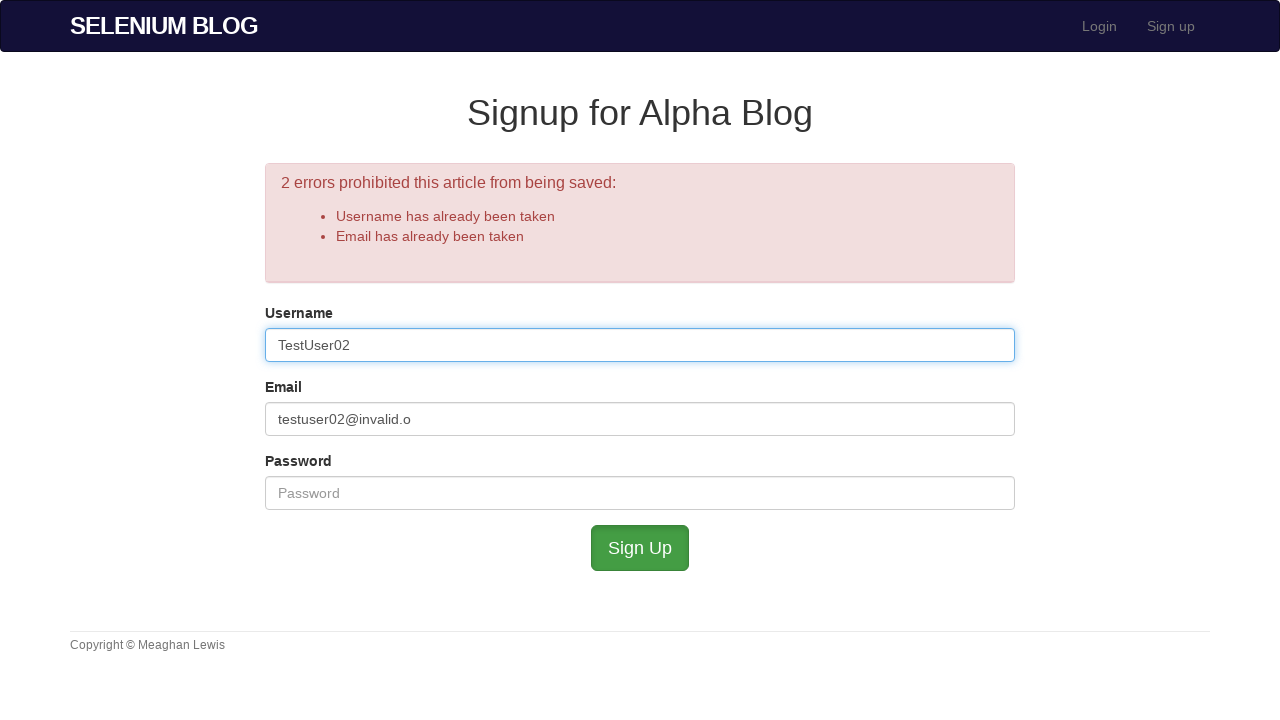